Tests the Add/Remove Elements functionality by clicking the Add Element button, verifying the Delete button appears, clicking Delete, and verifying the page title is still visible

Starting URL: https://the-internet.herokuapp.com/add_remove_elements/

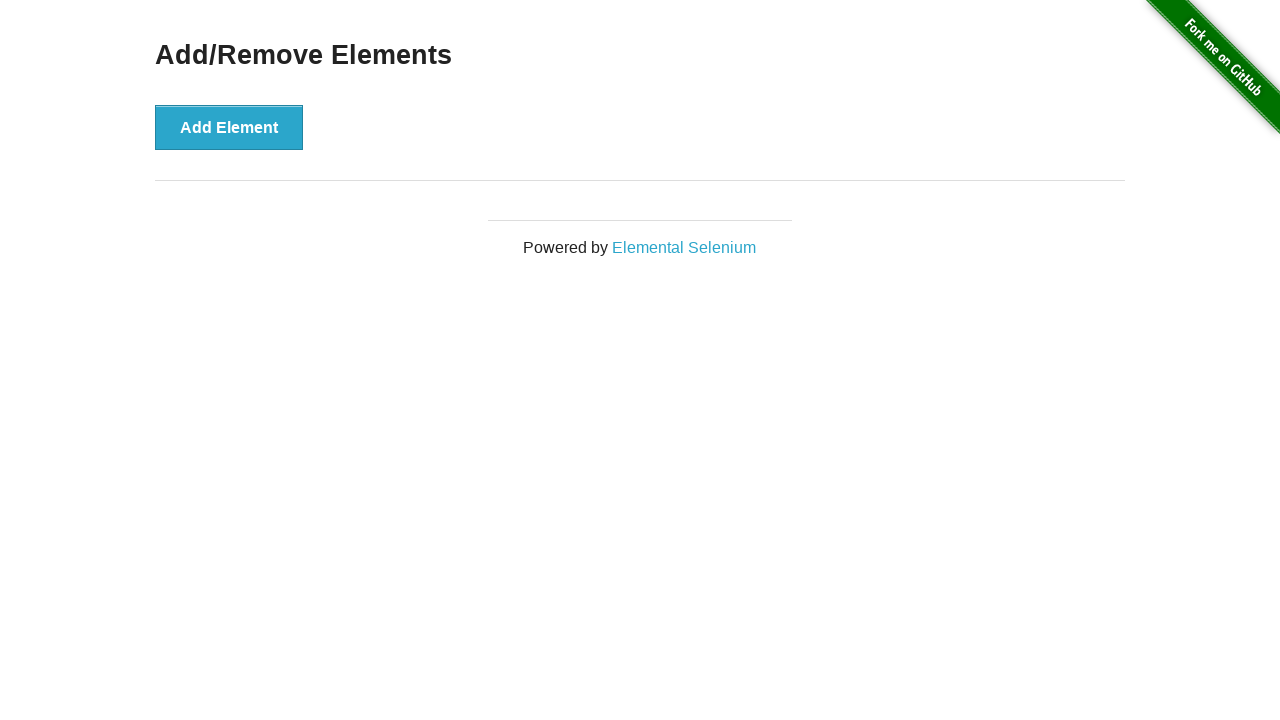

Clicked the Add Element button at (229, 127) on xpath=//*[text()='Add Element']
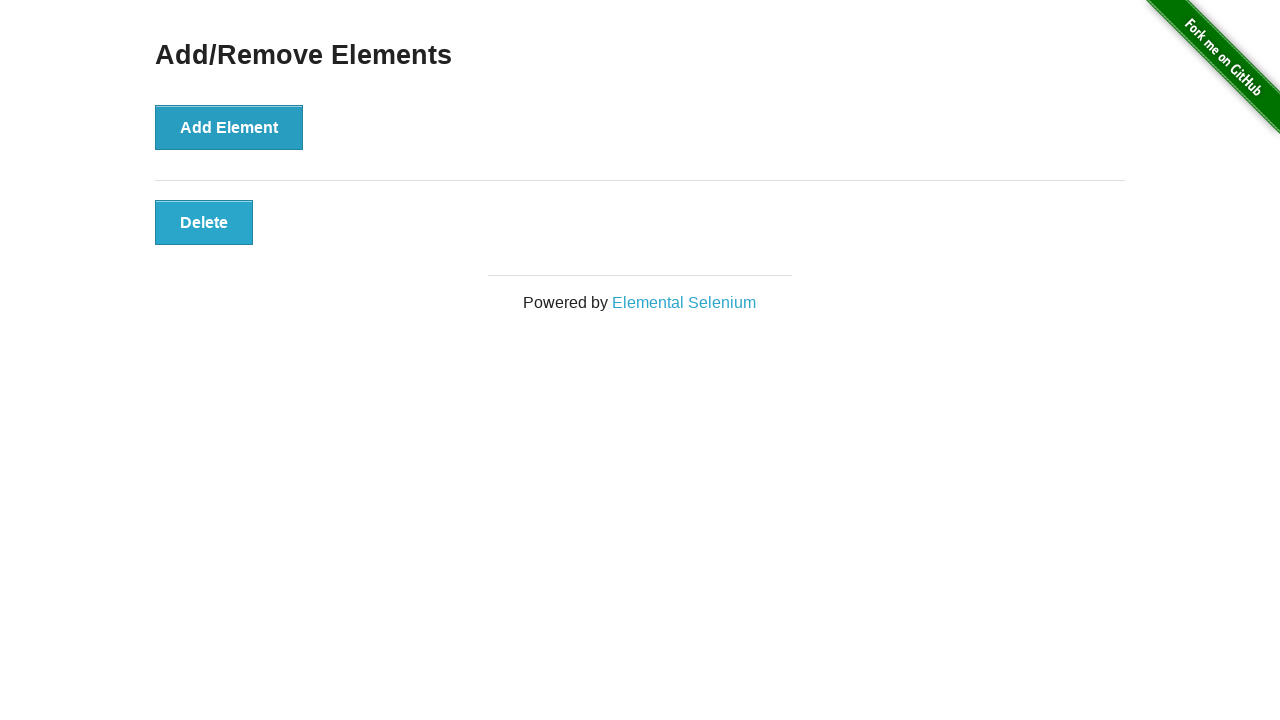

Delete button appeared after clicking Add Element
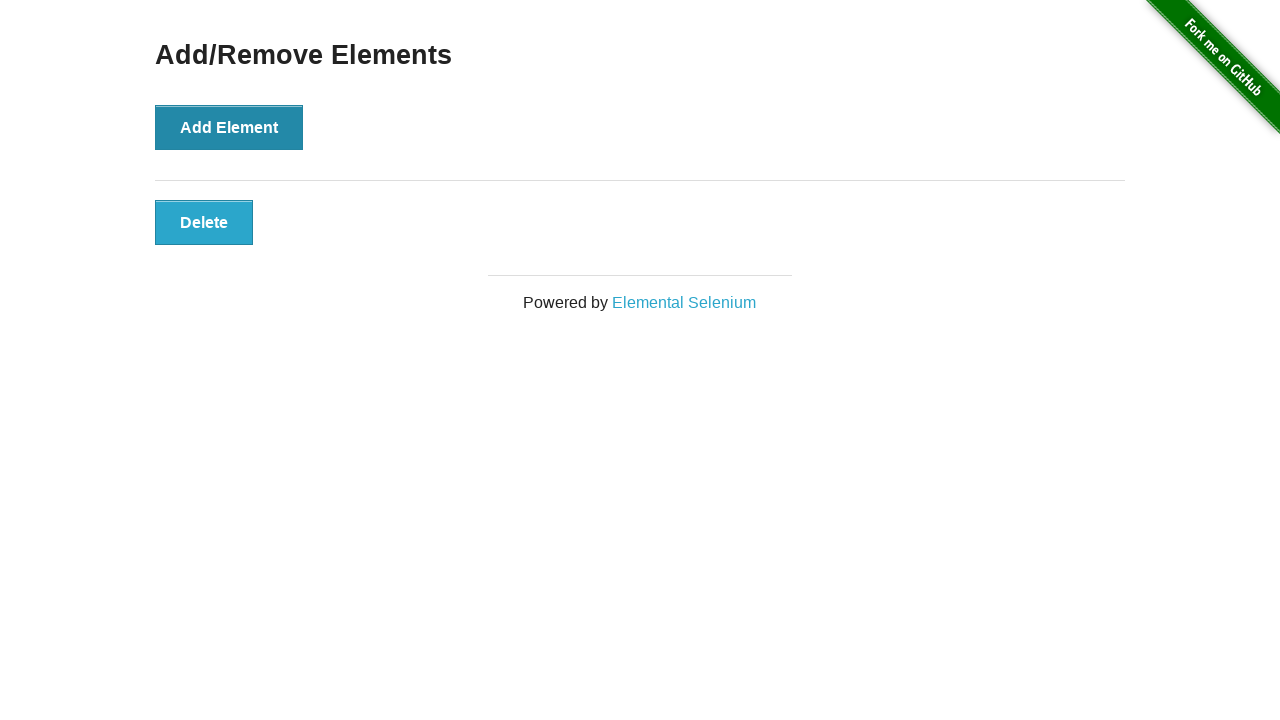

Located the Delete button
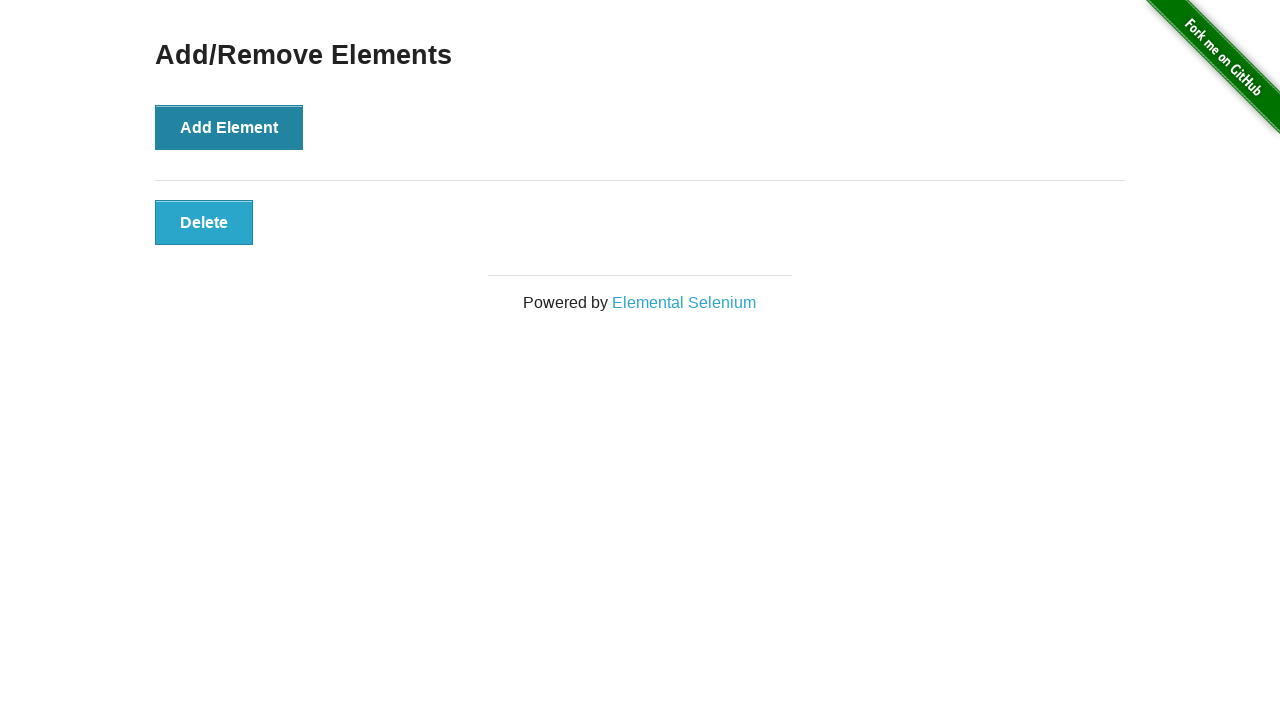

Verified Delete button is visible
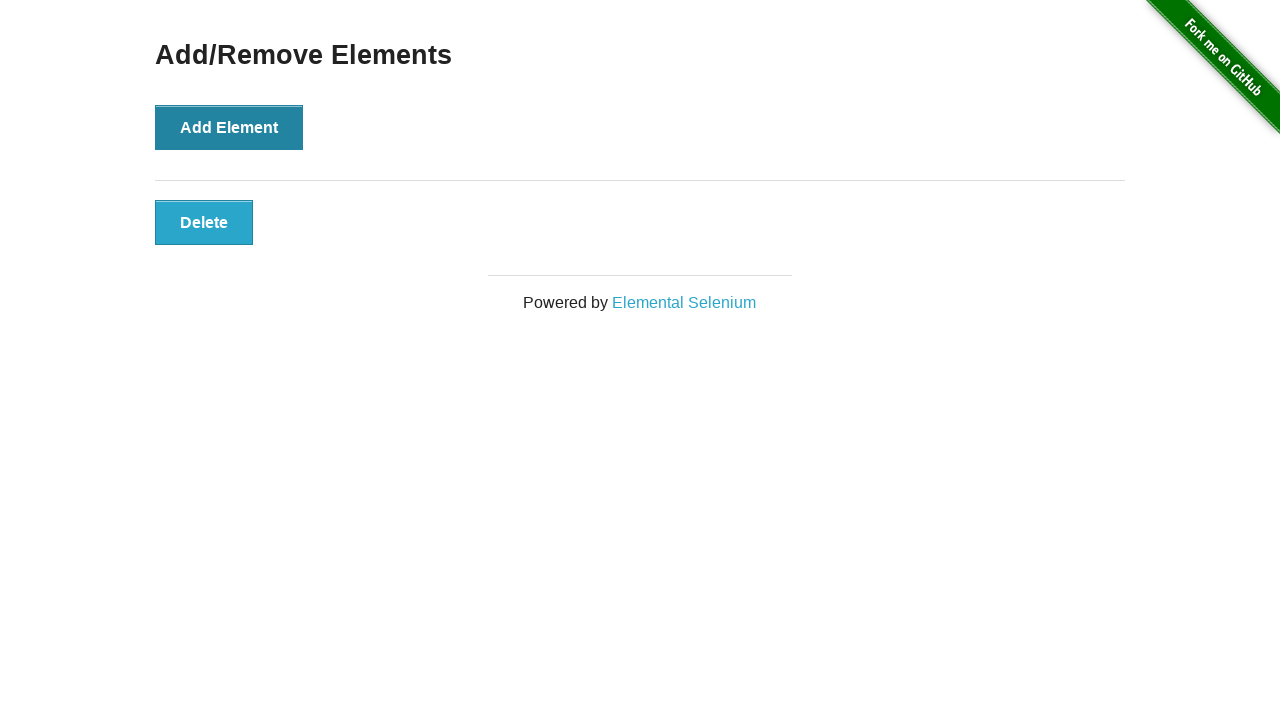

Clicked the Delete button at (204, 222) on xpath=//*[text()='Delete']
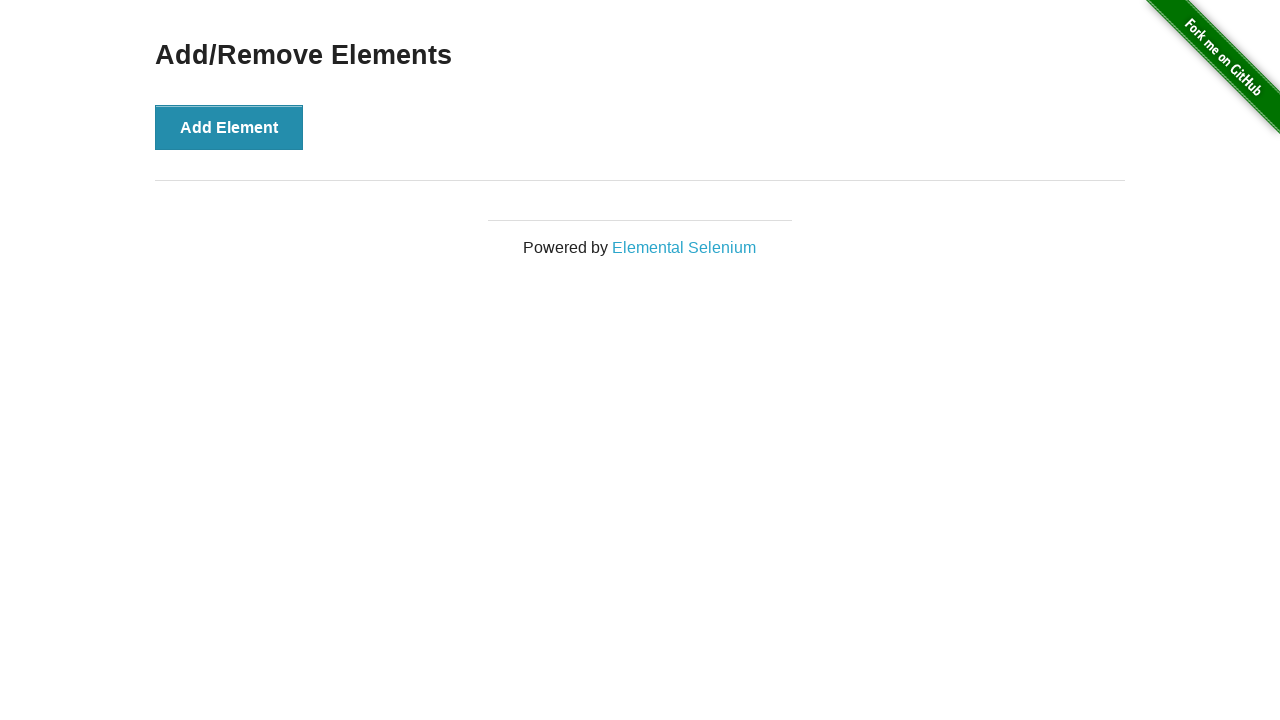

Located the Add/Remove Elements heading
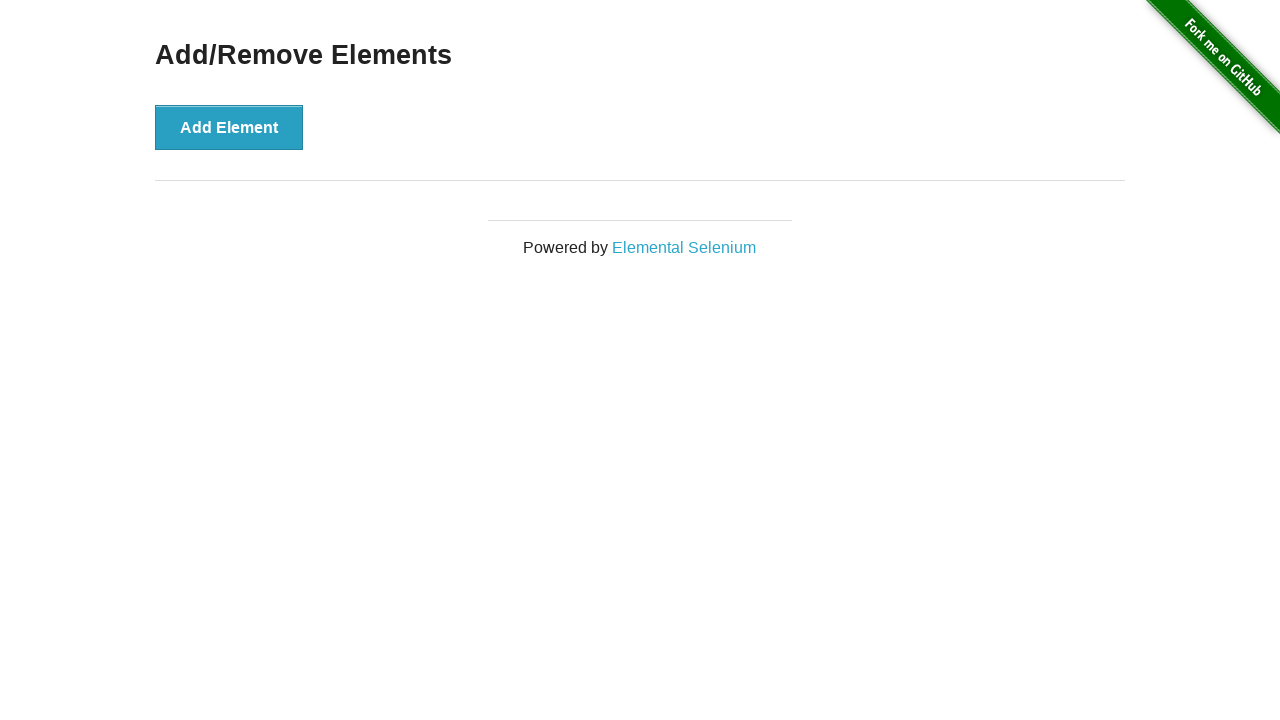

Verified Add/Remove Elements heading is still visible after deletion
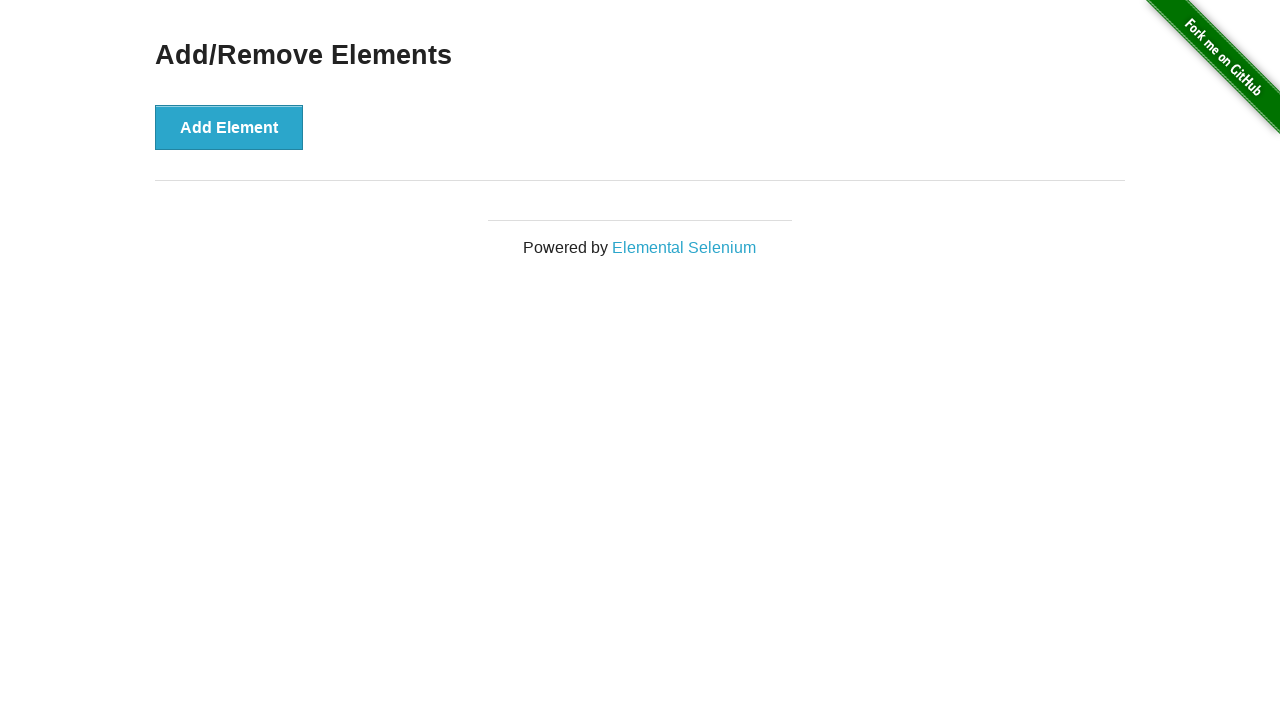

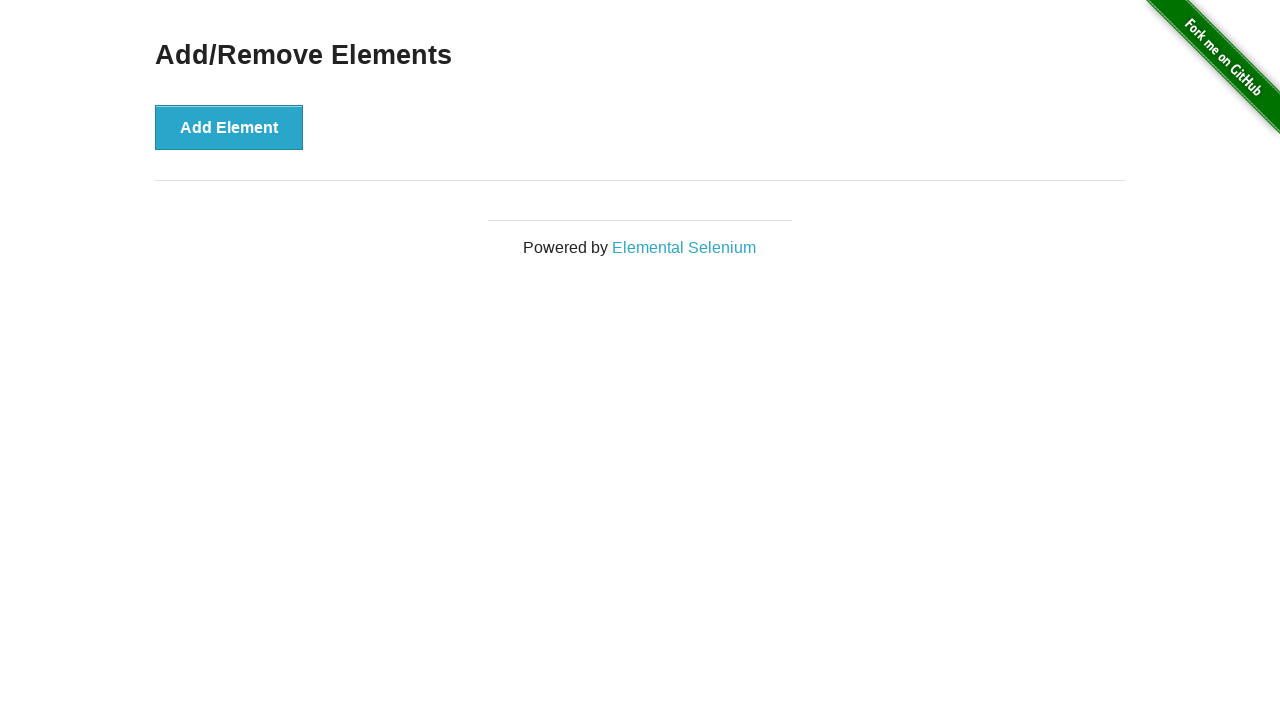